Navigates to the demo automation testing site and clicks the Sign In button using contains text XPath

Starting URL: https://demo.automationtesting.in/Index.html

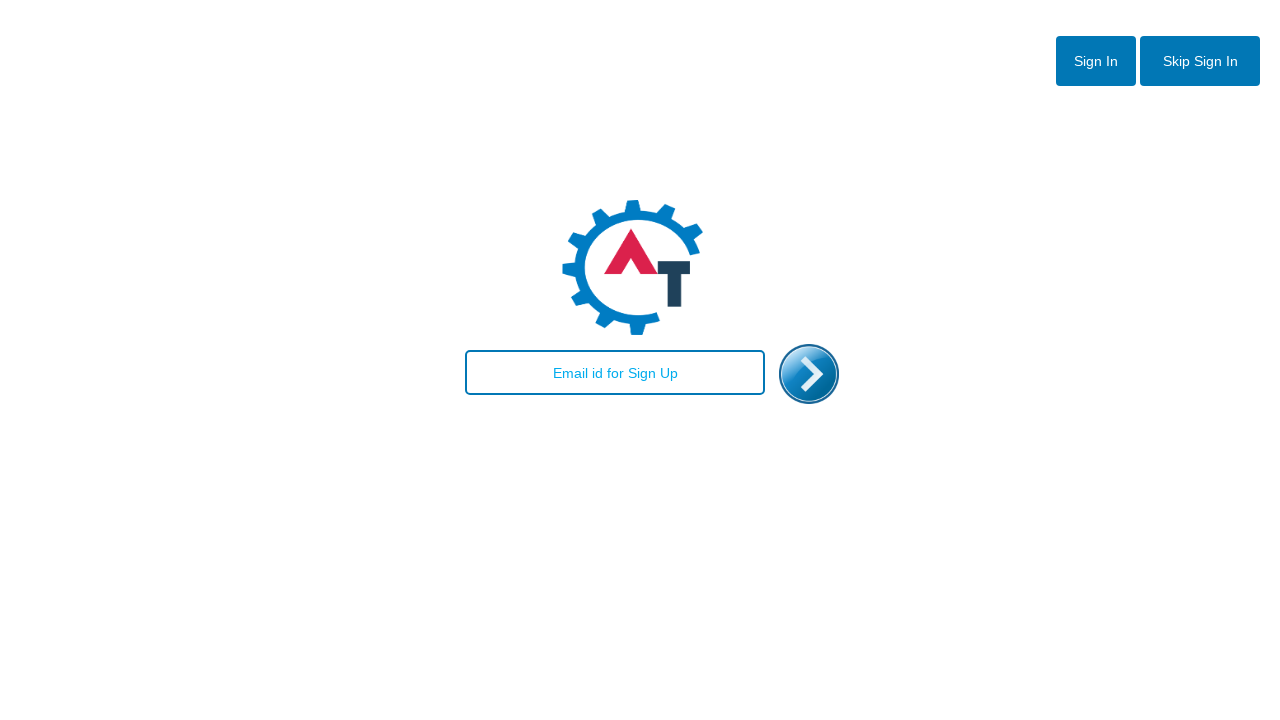

Navigated to demo automation testing site
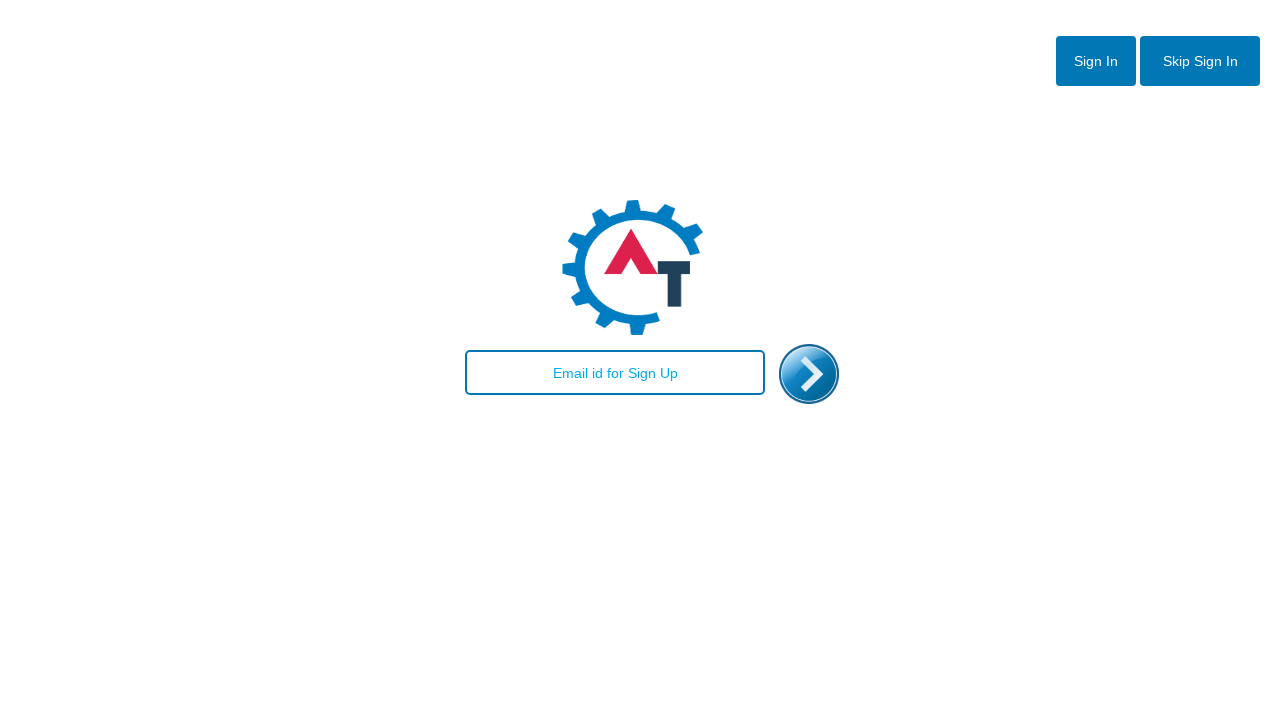

Clicked Sign In button using contains text XPath at (1096, 61) on button:has-text('Sign In')
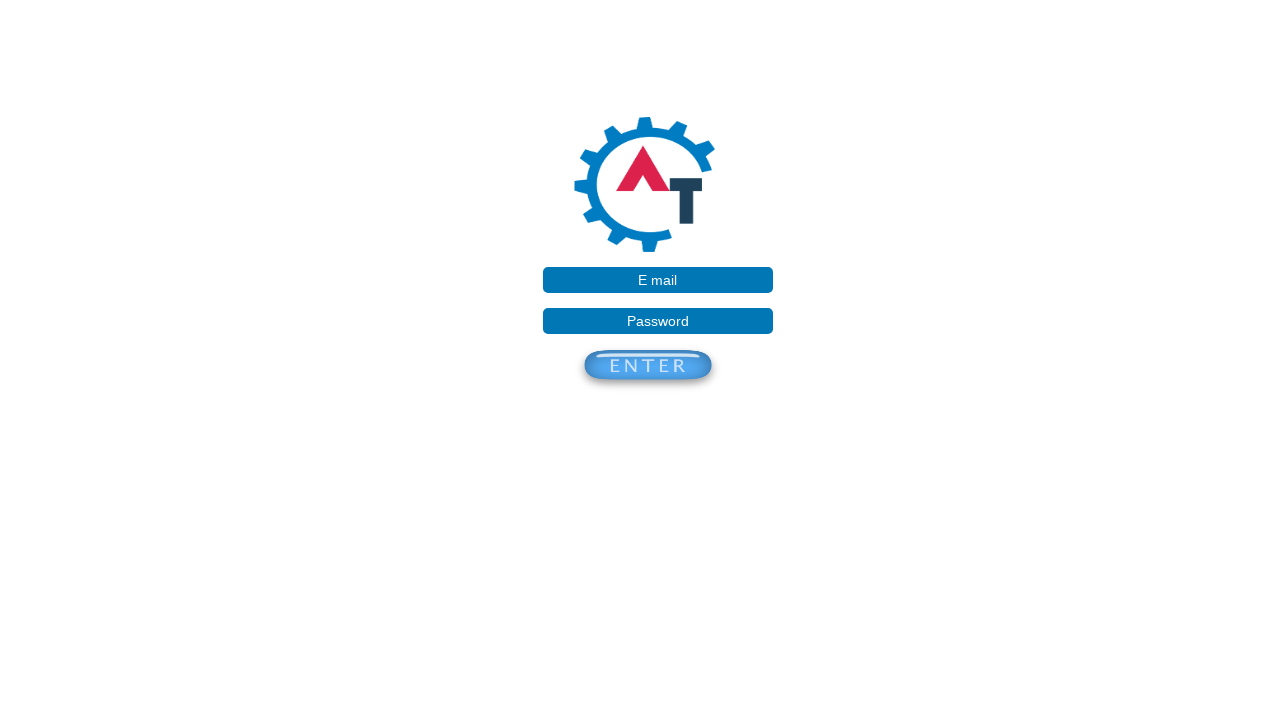

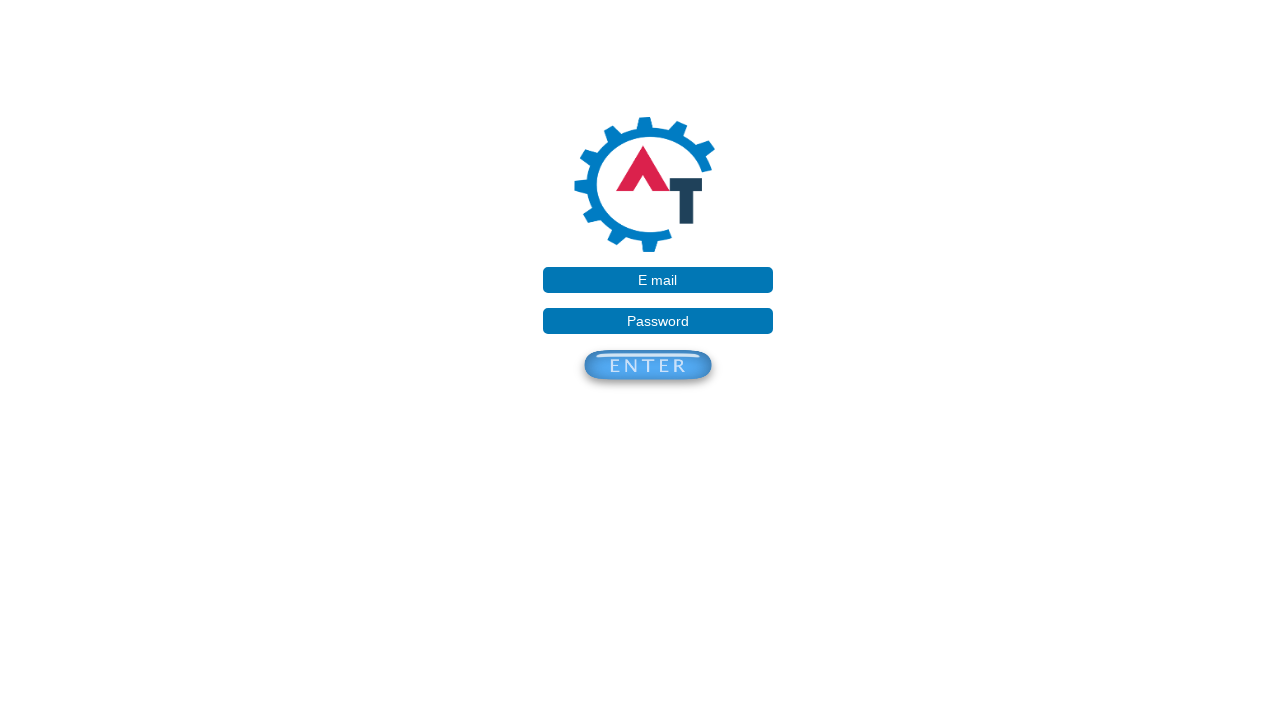